Navigates to an IGNOU study material page and verifies that the table containing study material links is present and contains rows.

Starting URL: http://www.ignouhelp.in/ignou-ibo-01-study-material/

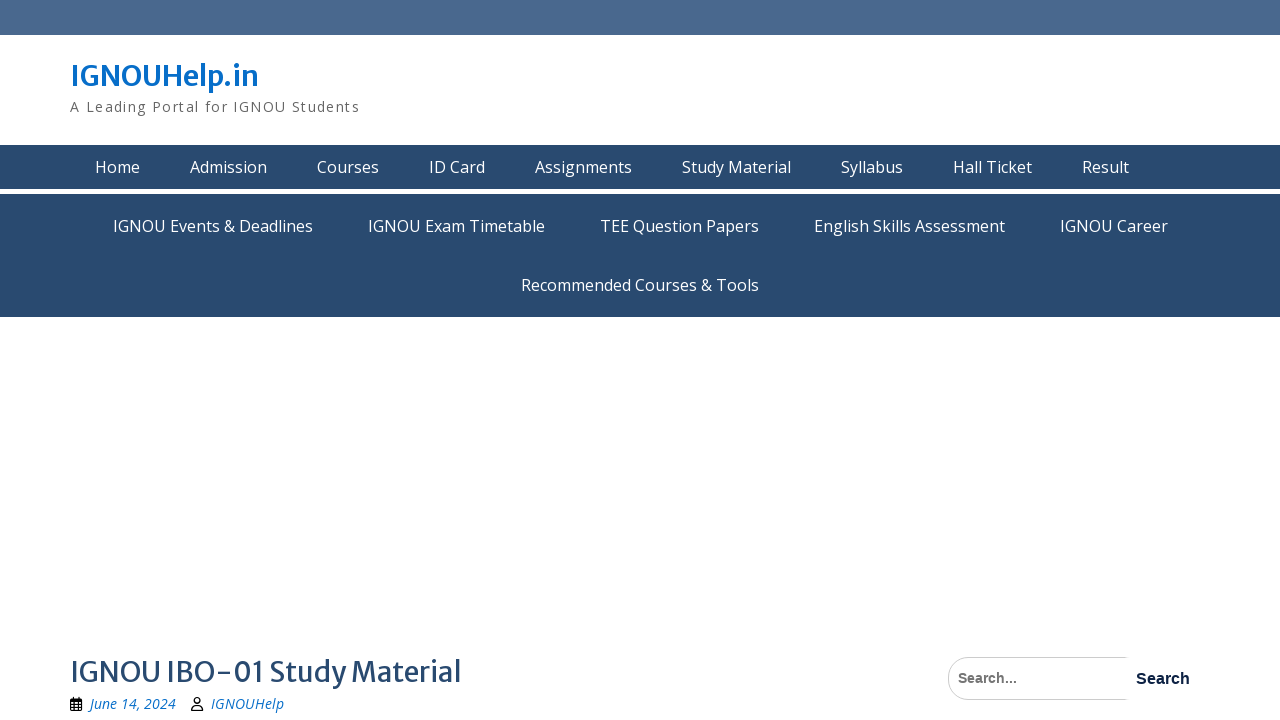

Navigated to IGNOU IBO-01 study material page
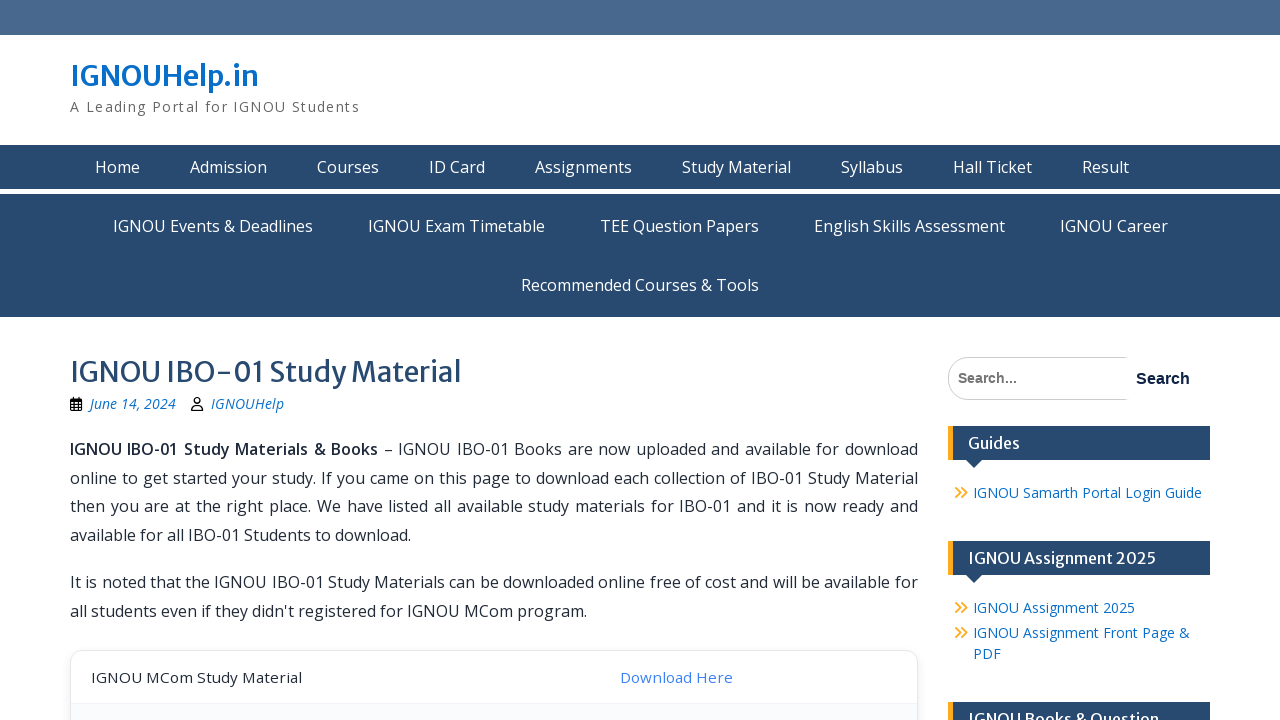

Study material table rows loaded
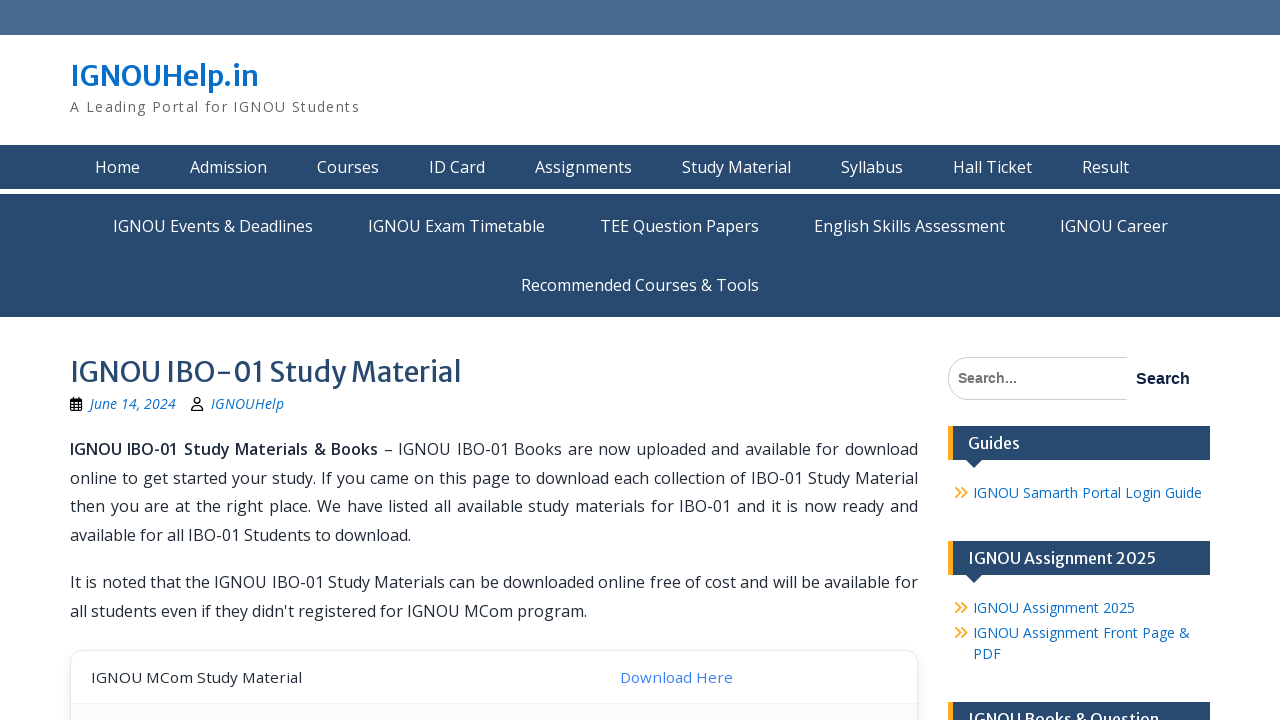

Located study material table rows
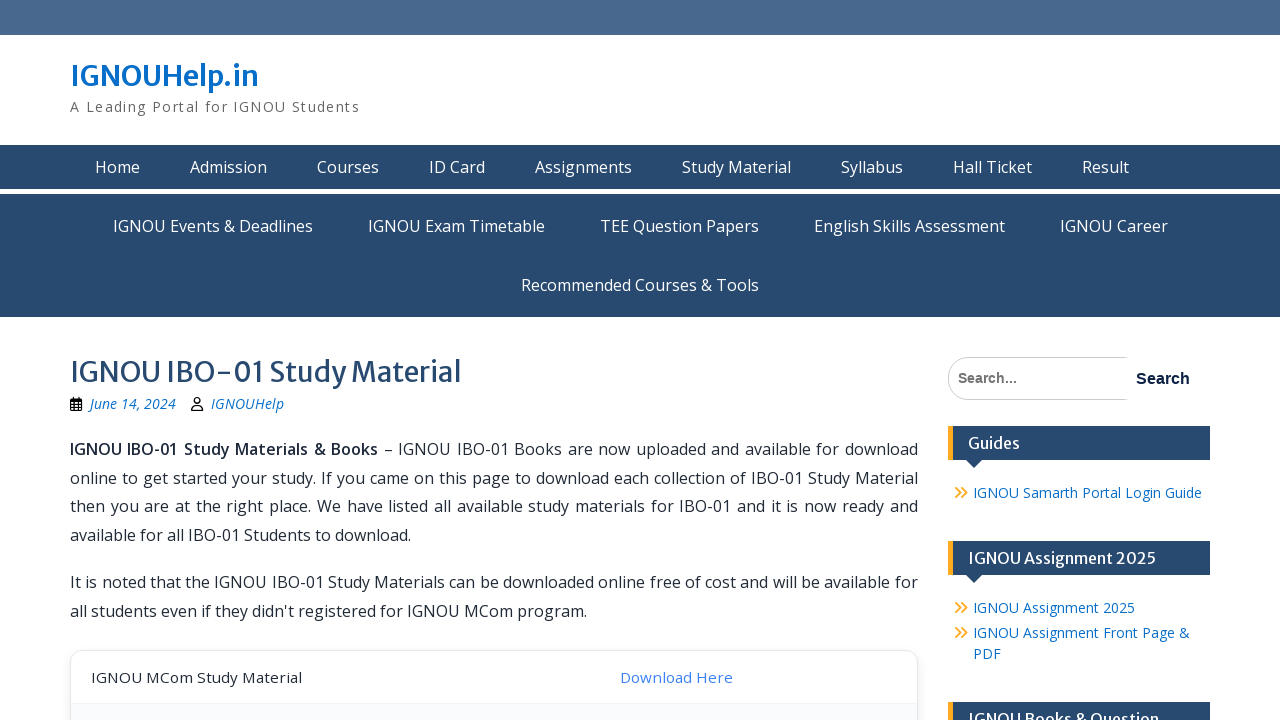

Verified first table row is present
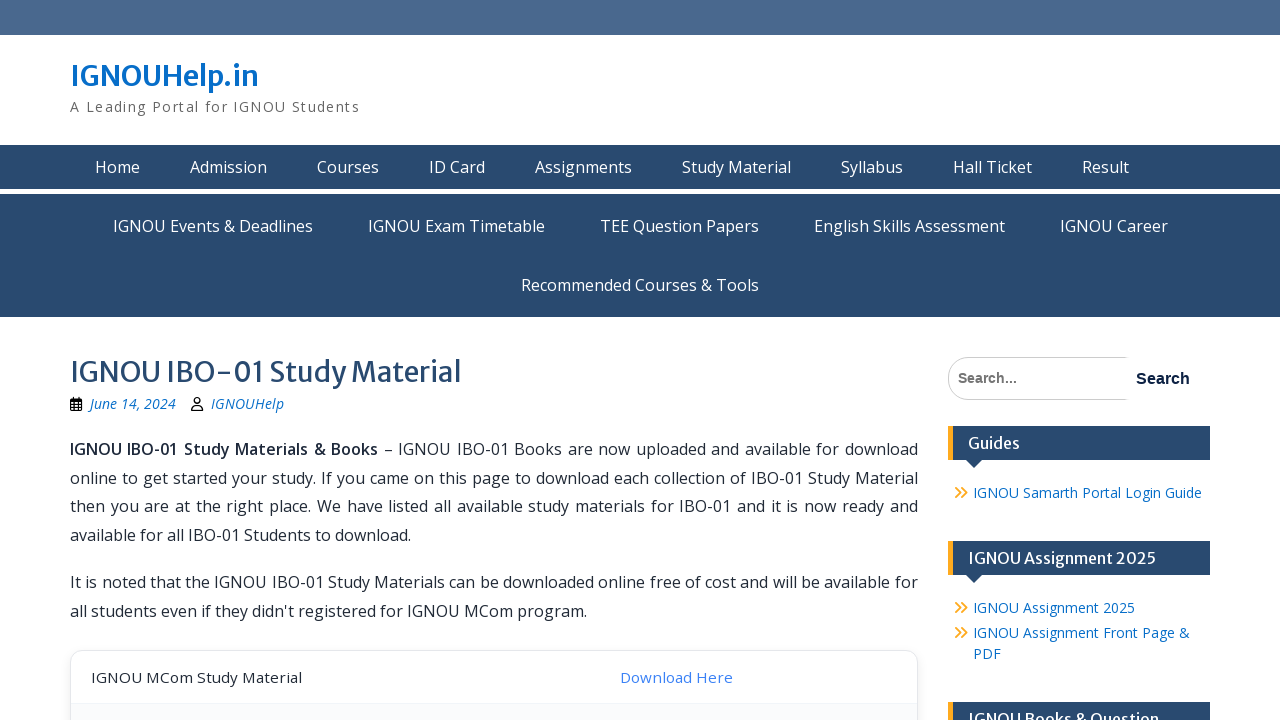

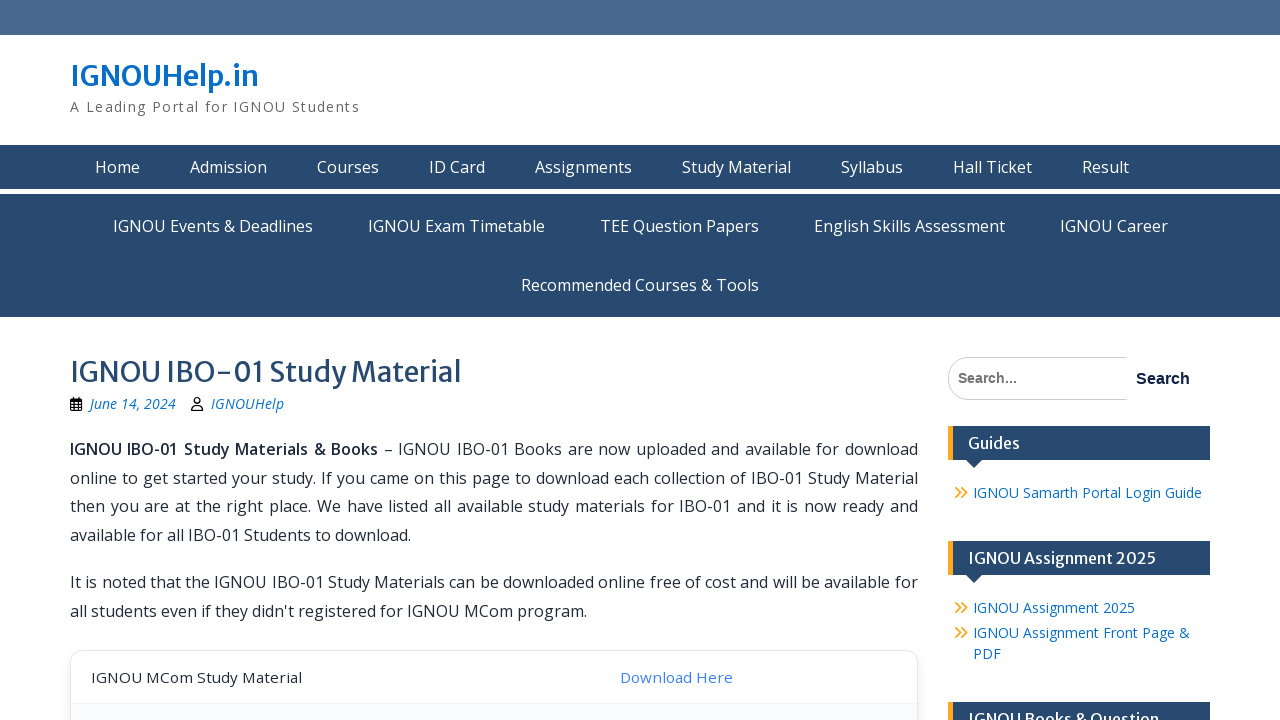